Tests adding todo items by filling the input field and pressing Enter, then verifying the items appear in the list

Starting URL: https://demo.playwright.dev/todomvc

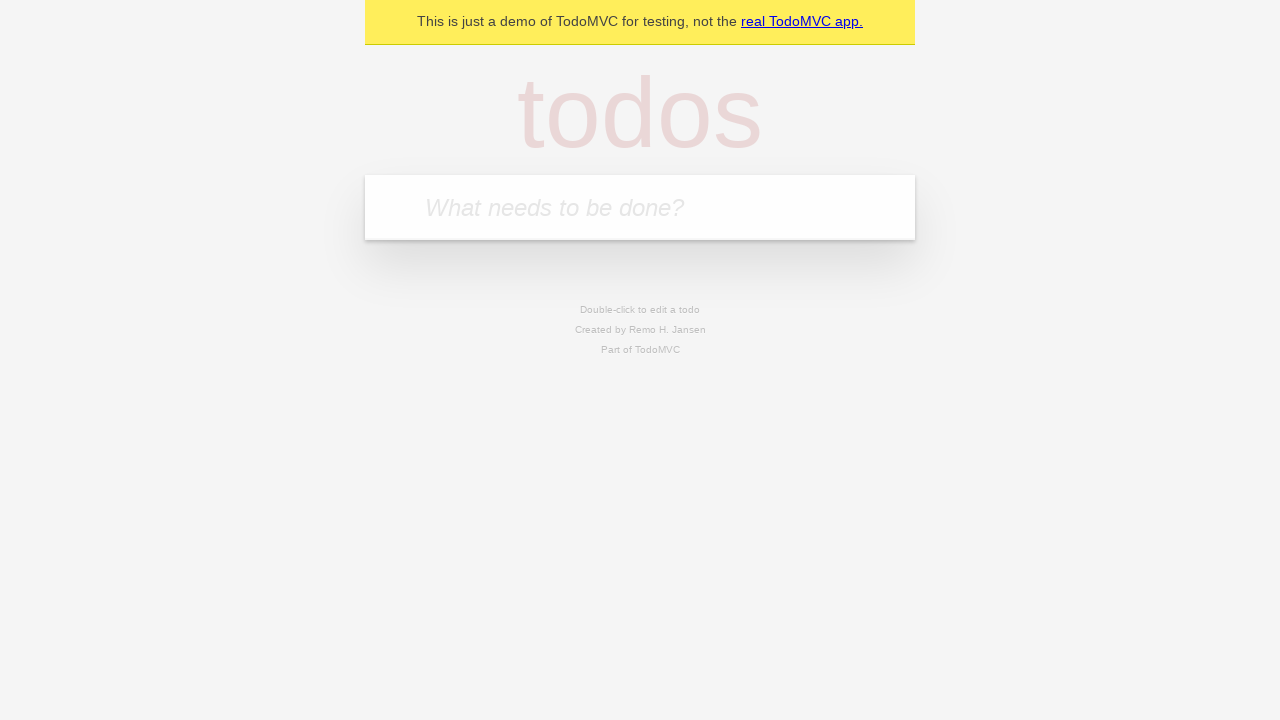

Located the todo input field with placeholder 'What needs to be done?'
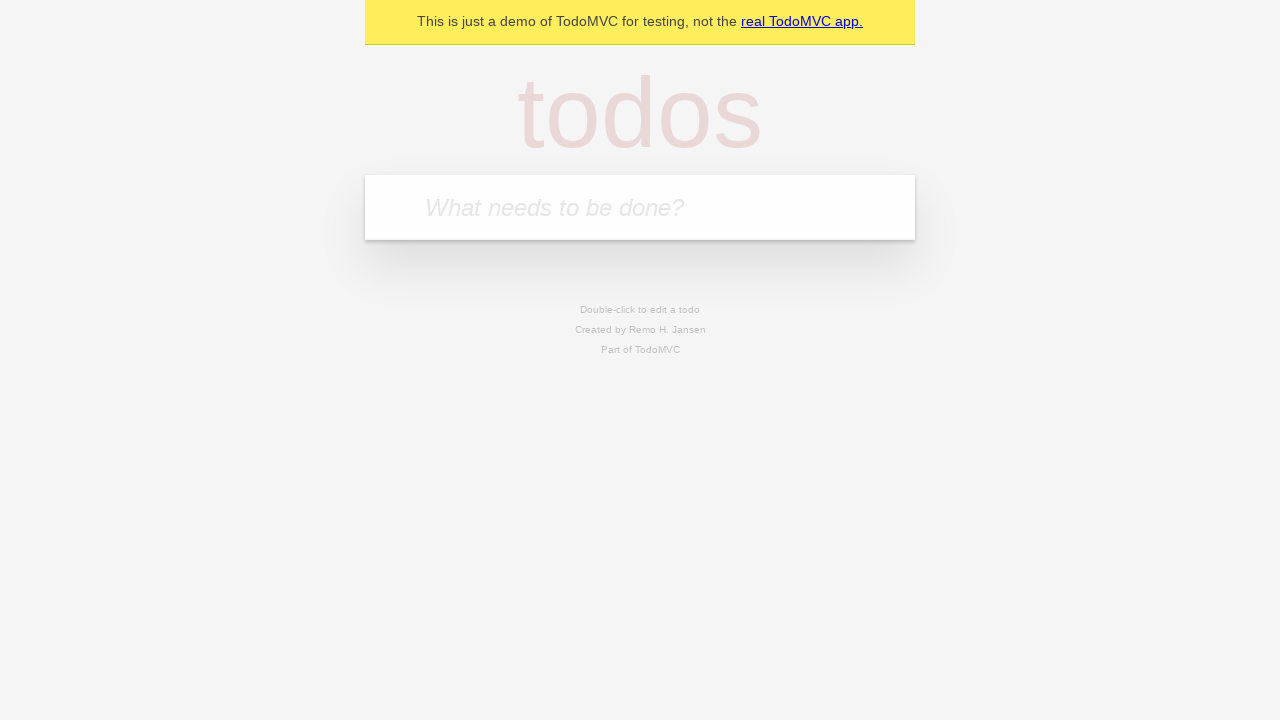

Filled todo input with 'buy some cheese' on internal:attr=[placeholder="What needs to be done?"i]
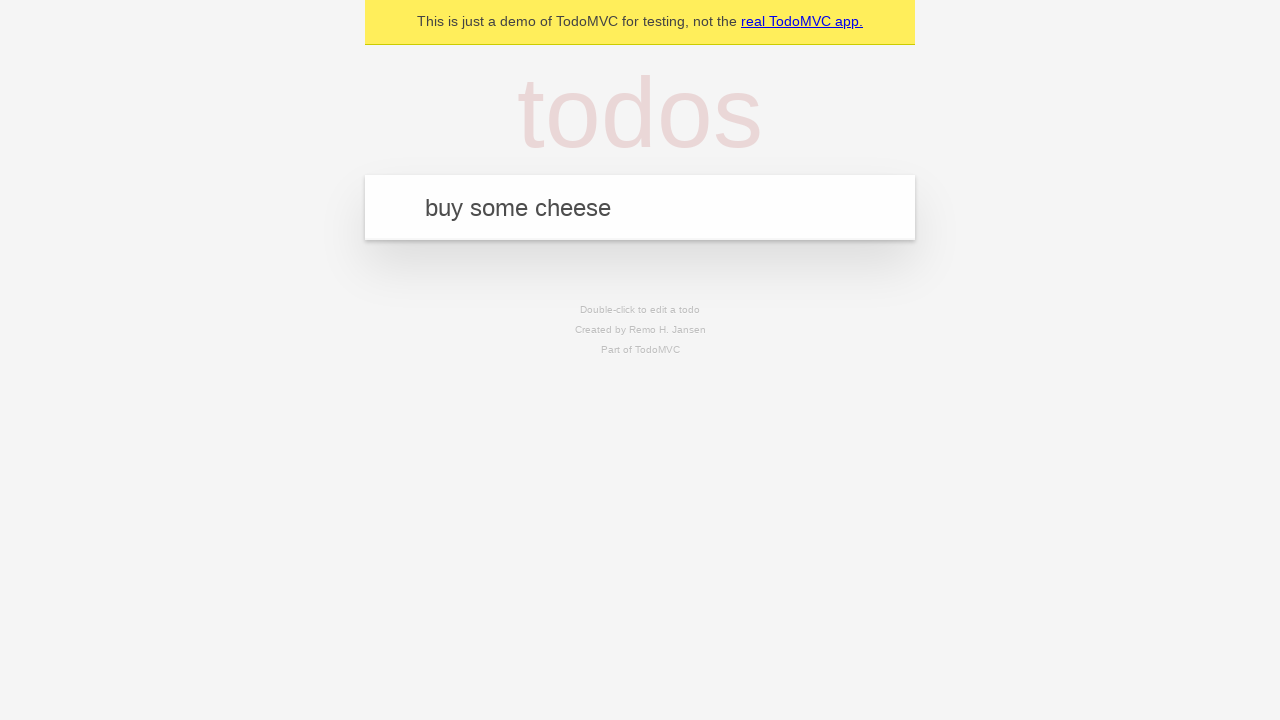

Pressed Enter to submit first todo item on internal:attr=[placeholder="What needs to be done?"i]
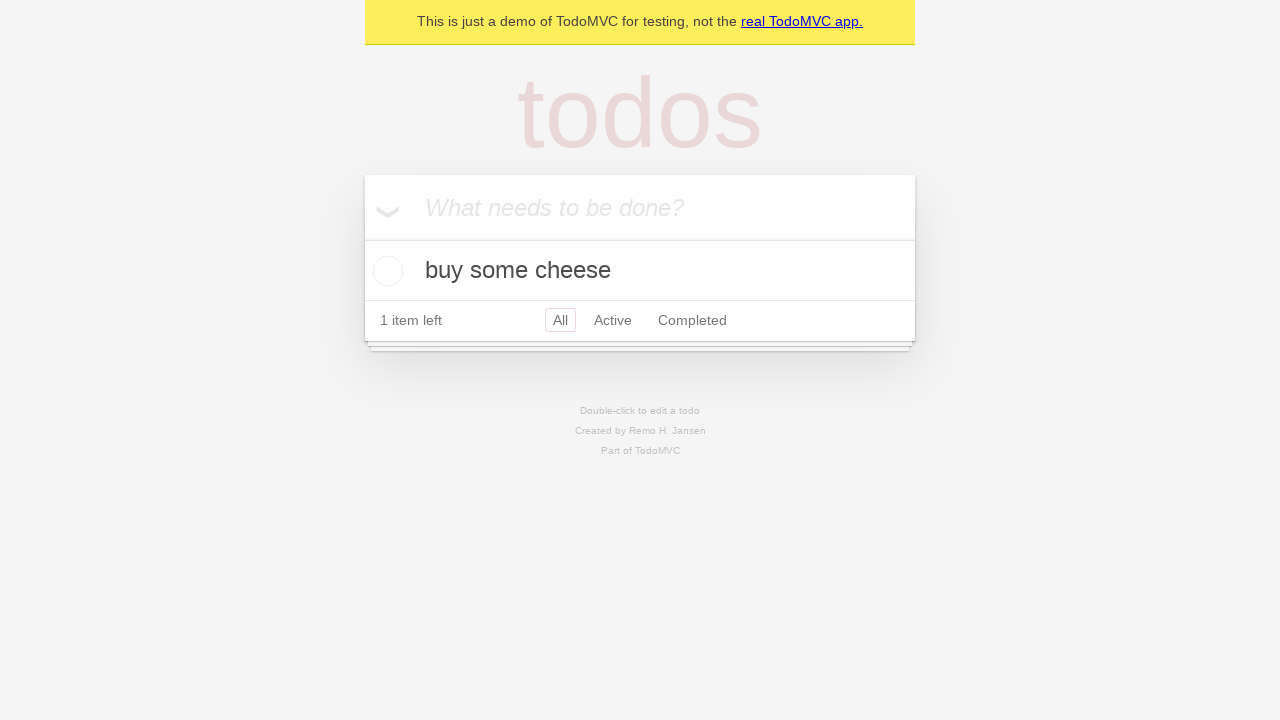

First todo item appeared in the list
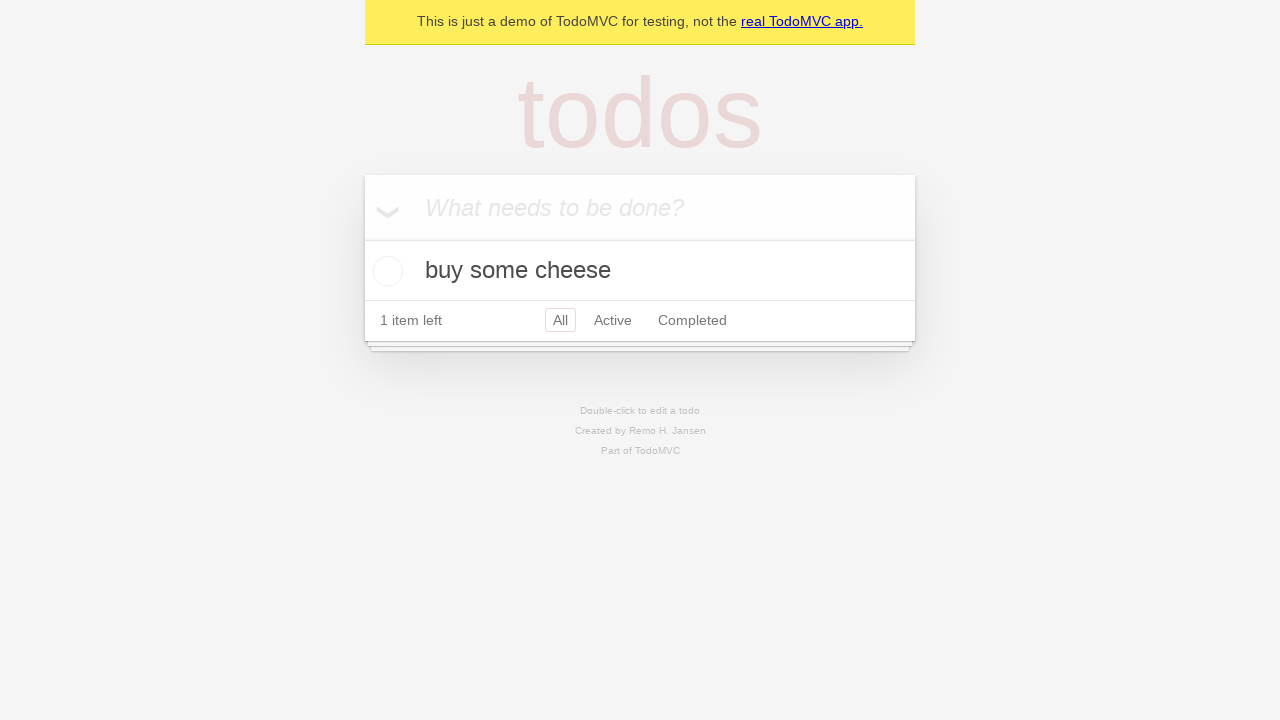

Filled todo input with 'feed the cat' on internal:attr=[placeholder="What needs to be done?"i]
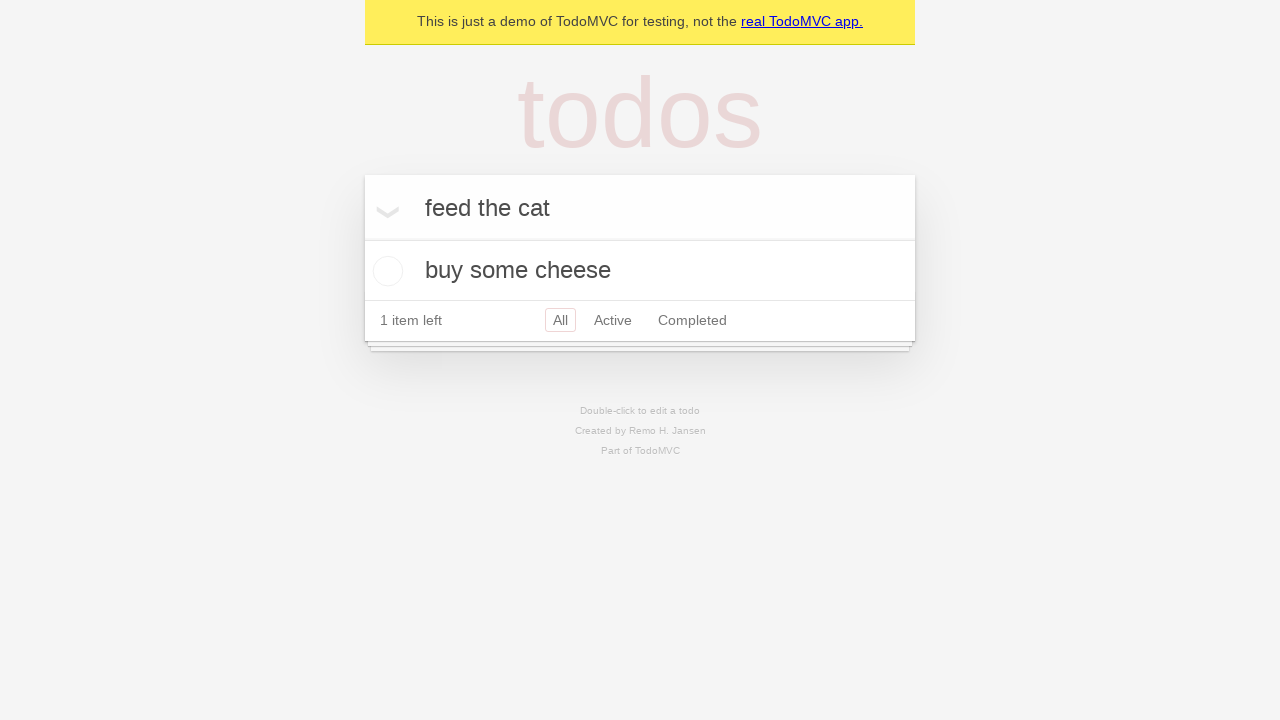

Pressed Enter to submit second todo item on internal:attr=[placeholder="What needs to be done?"i]
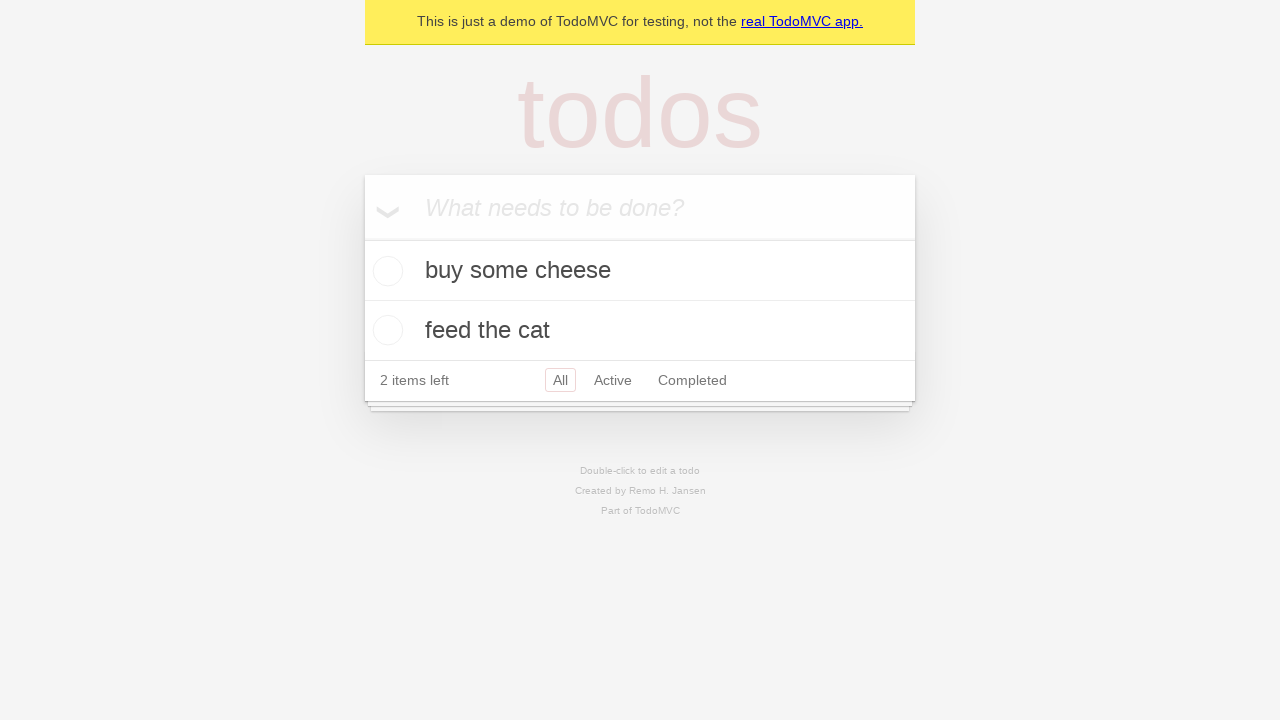

Second todo item appeared in the list, total count is now 2
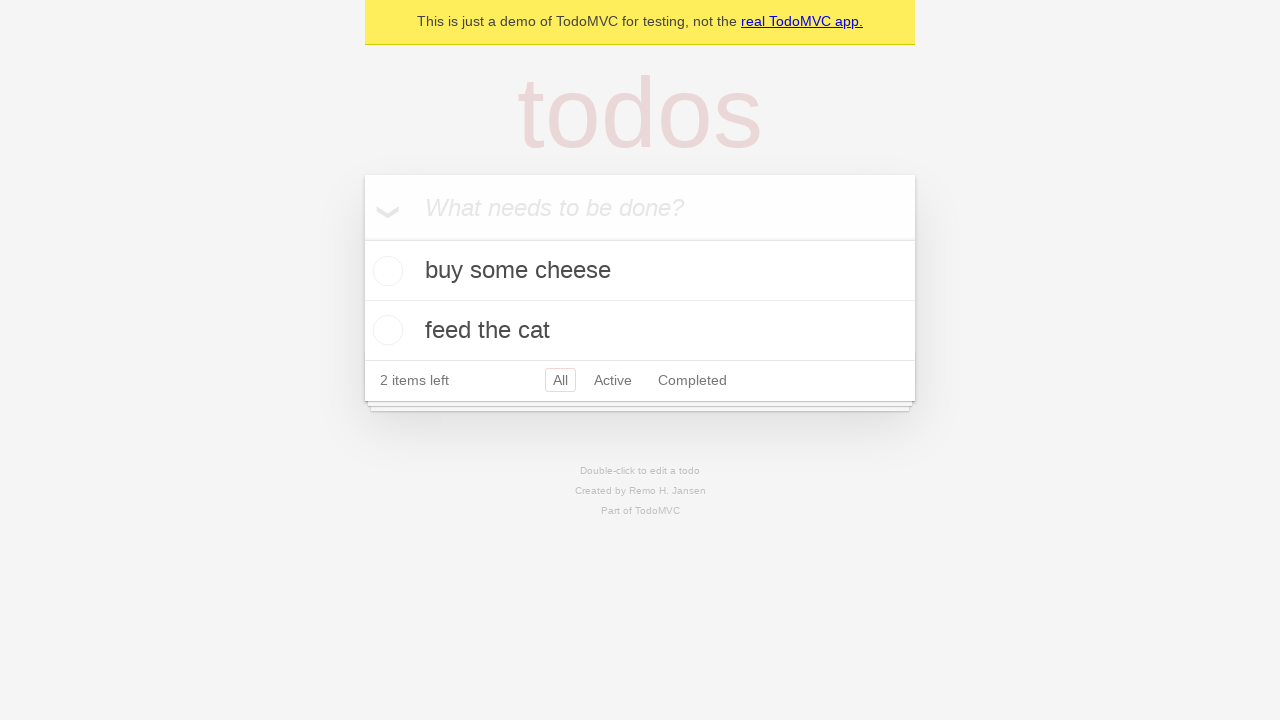

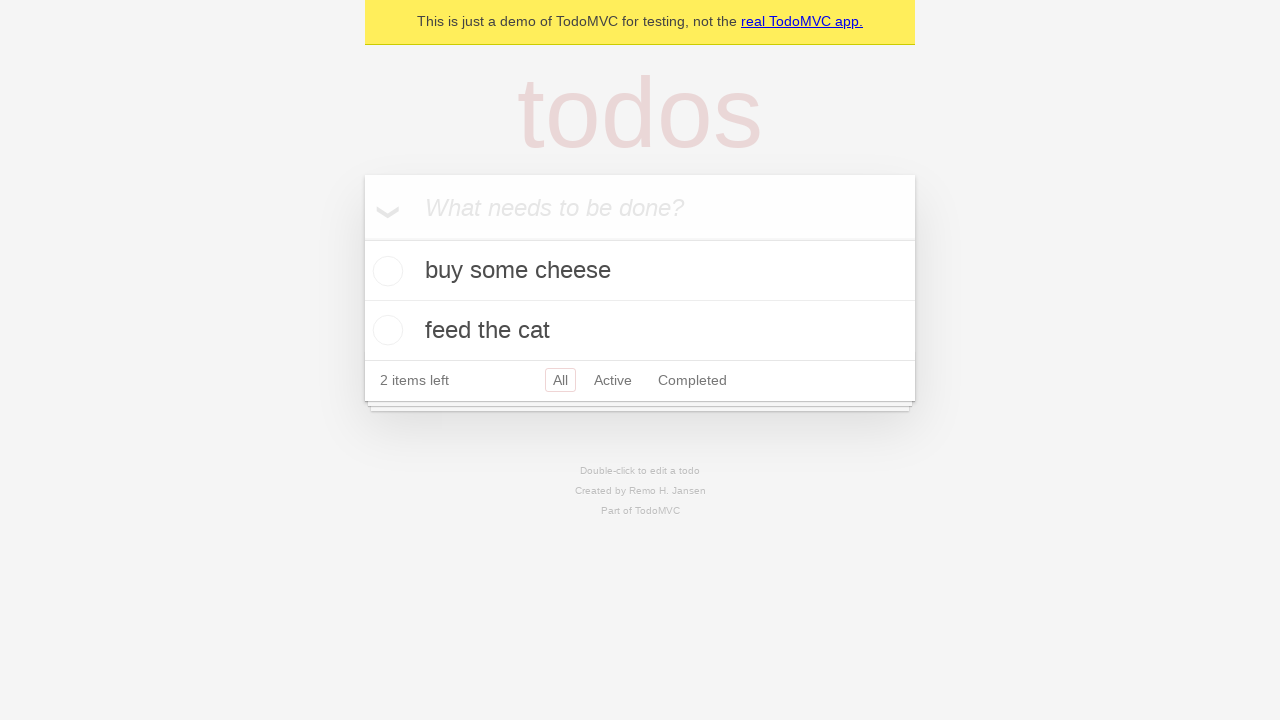